Demonstrates handling stale element exception by filling an email field, refreshing the page, and then re-filling the field with proper element re-initialization

Starting URL: https://naveenautomationlabs.com/opencart/index.php?route=account/login

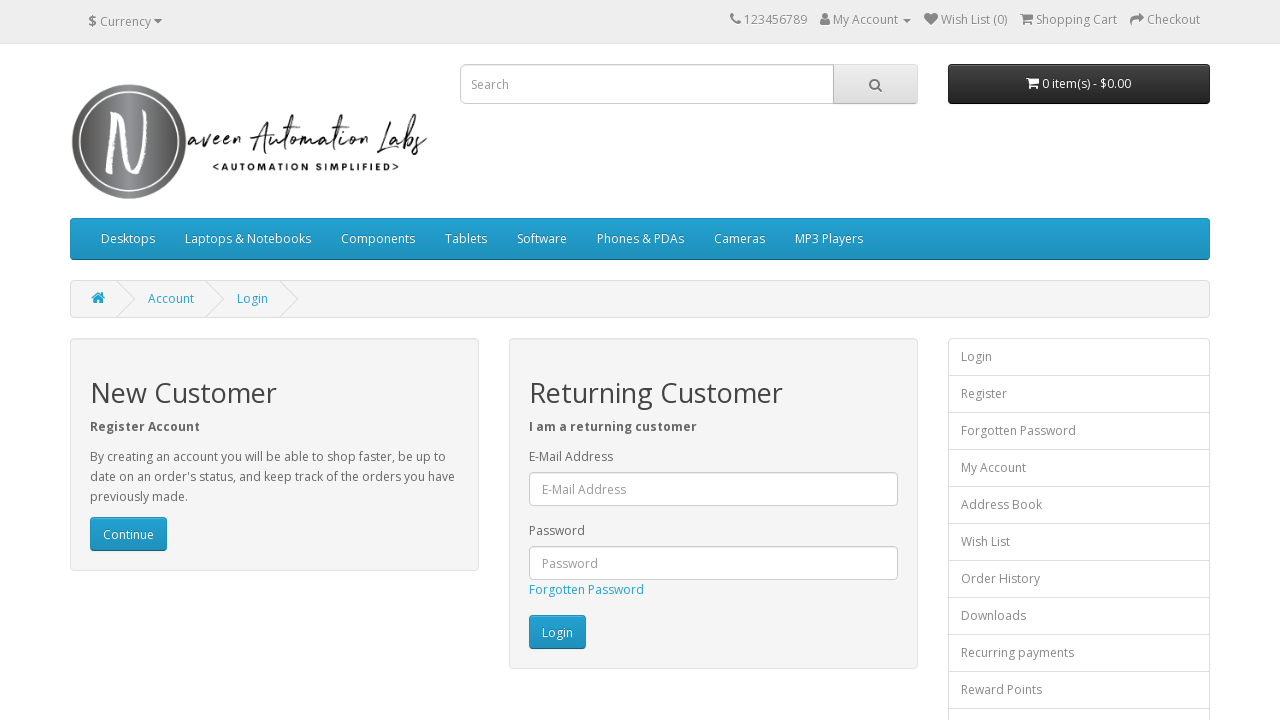

Filled email field with 'naveen@gmail.com' on #input-email
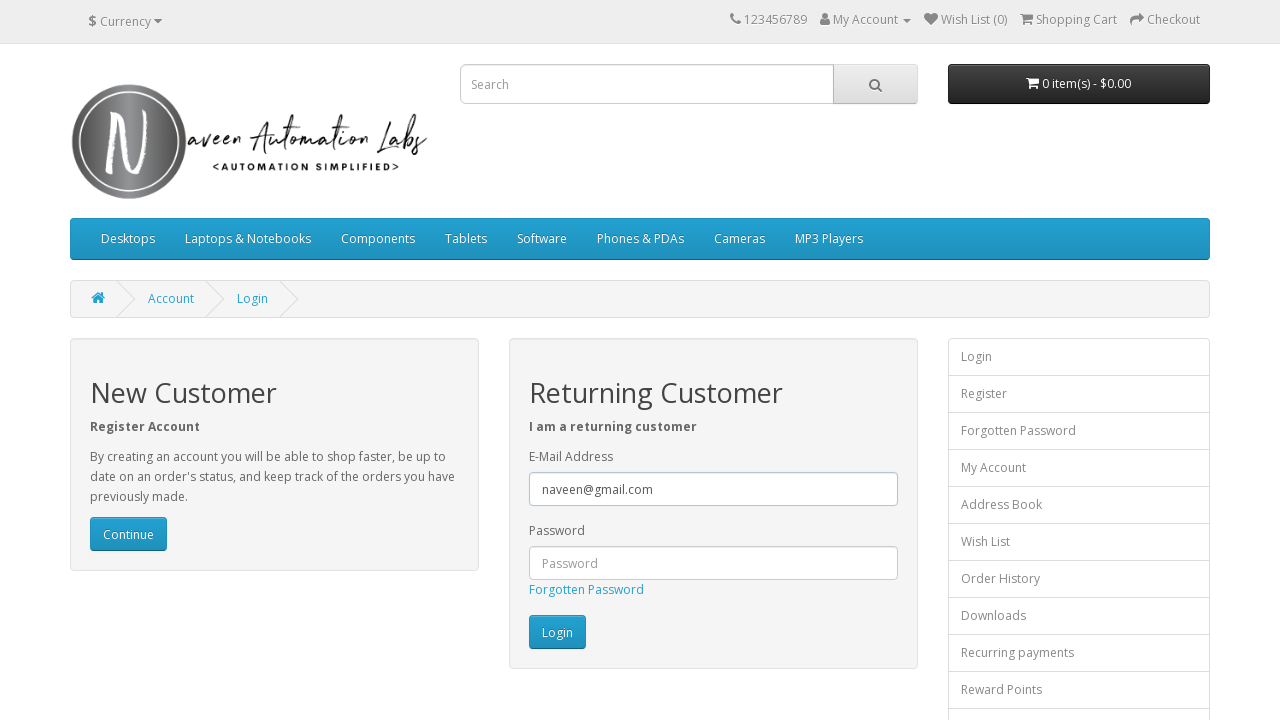

Refreshed the page
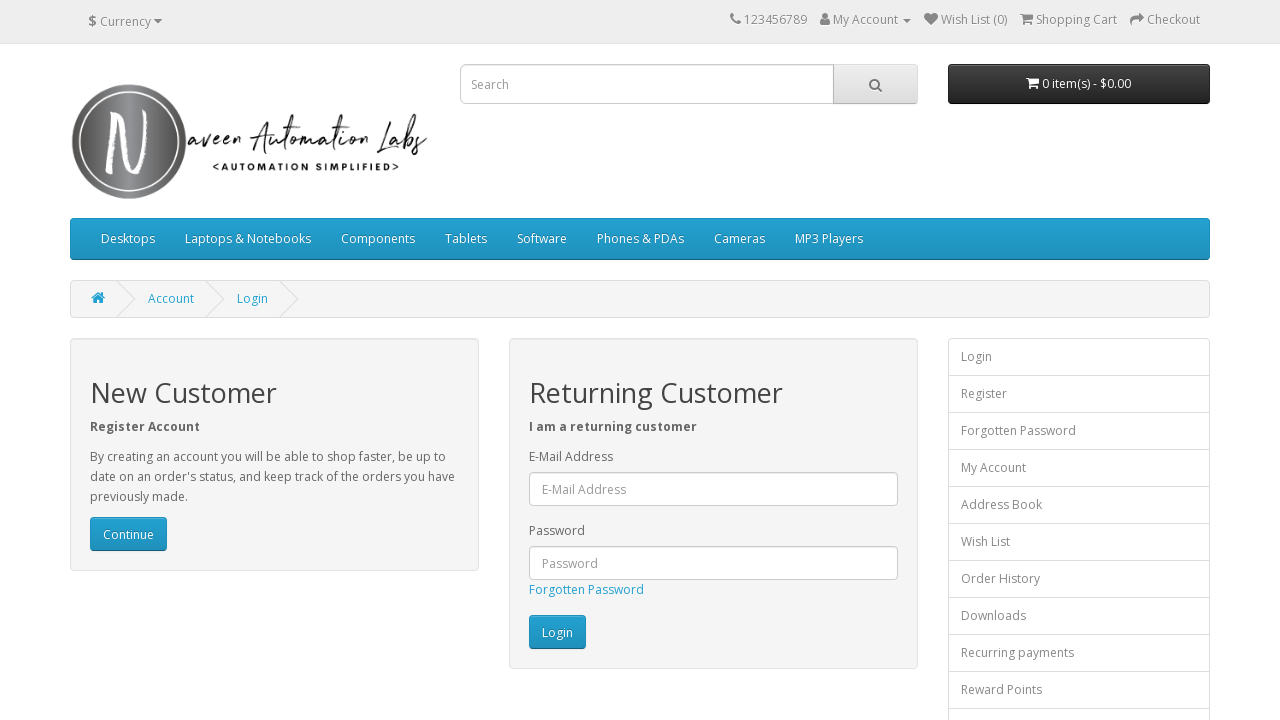

Re-filled email field with 'john@gmail.com' after page refresh on #input-email
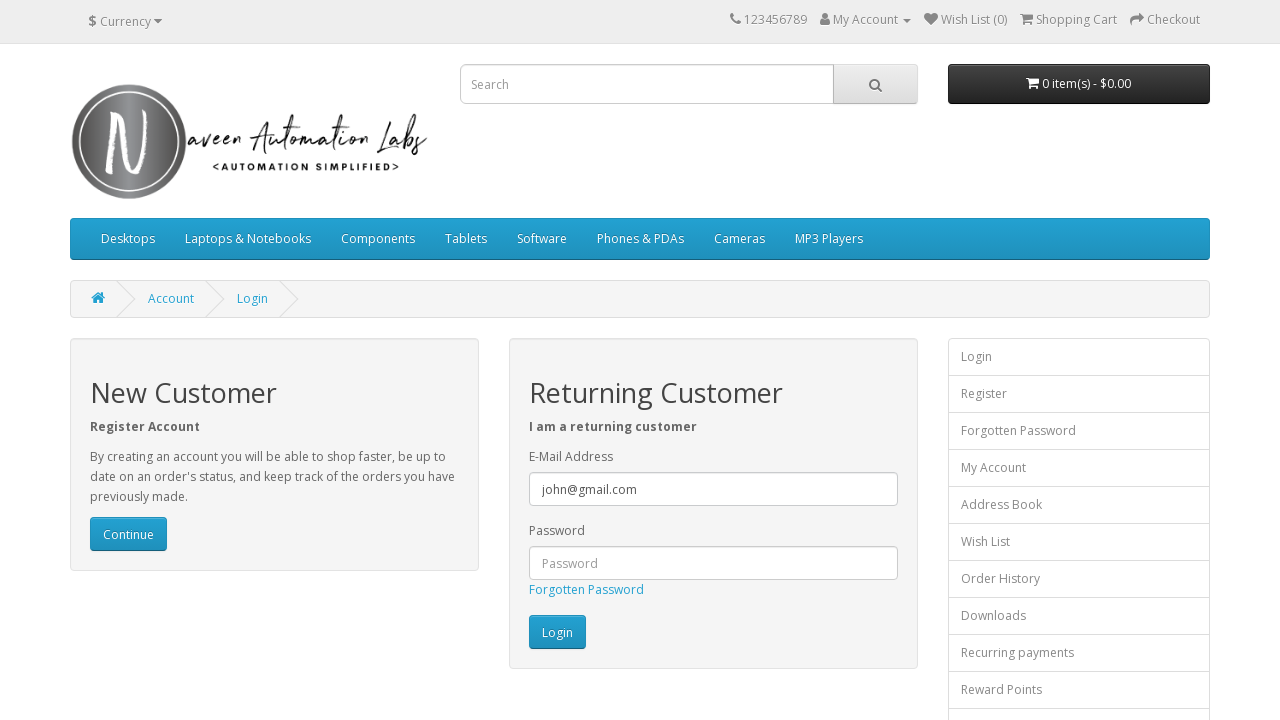

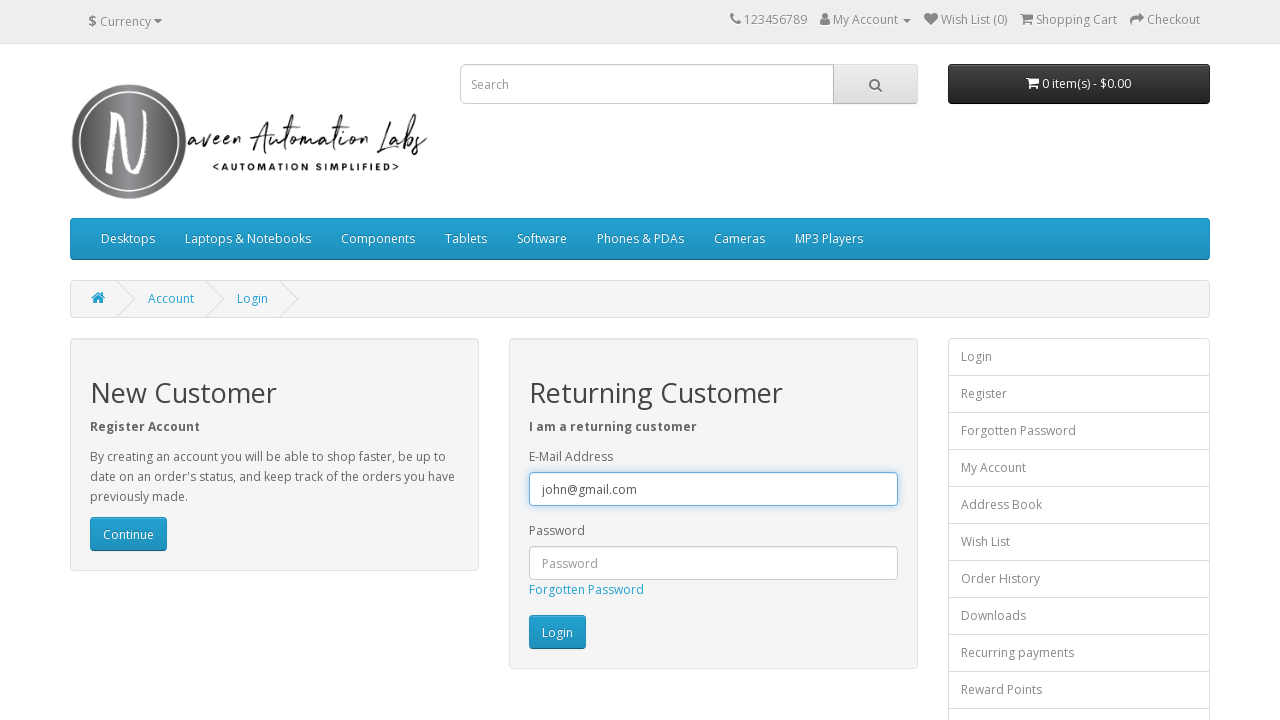